Tests dynamic element appearance by clicking a button and waiting for a paragraph element to appear, then verifying its text content.

Starting URL: https://testeroprogramowania.github.io/selenium/wait2.html

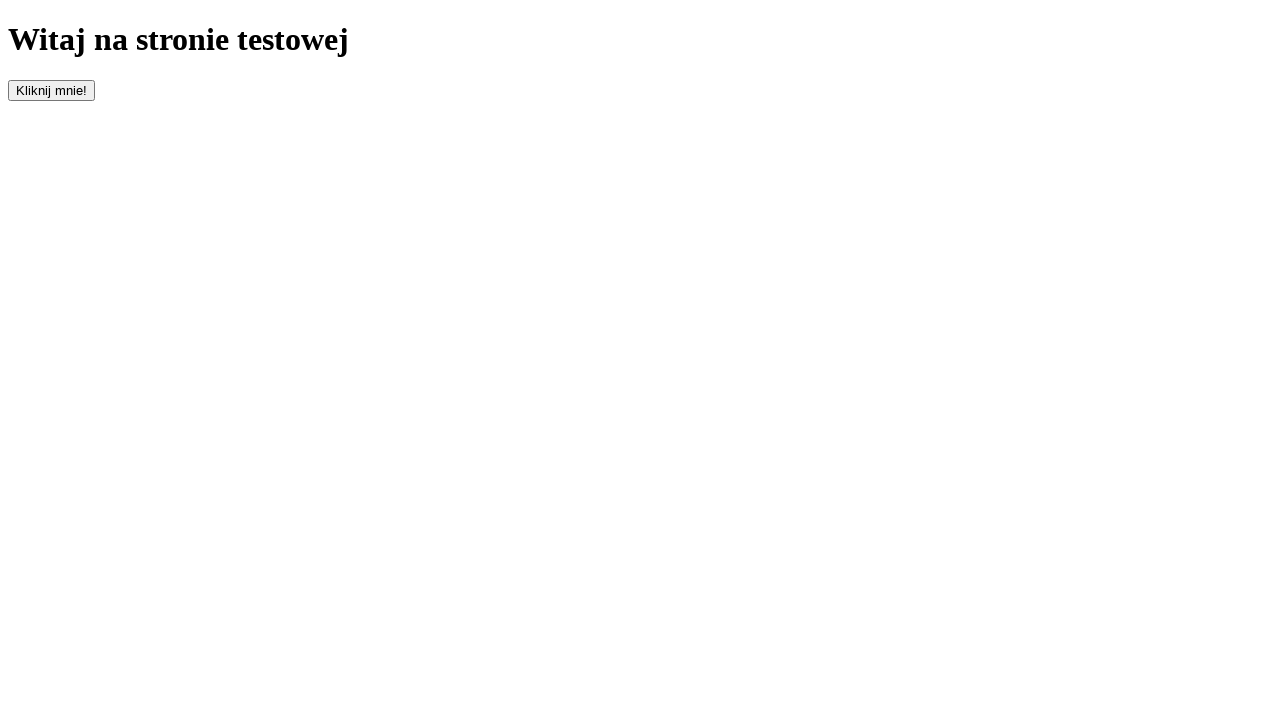

Clicked button with id 'clickOnMe' to trigger element appearance at (52, 90) on #clickOnMe
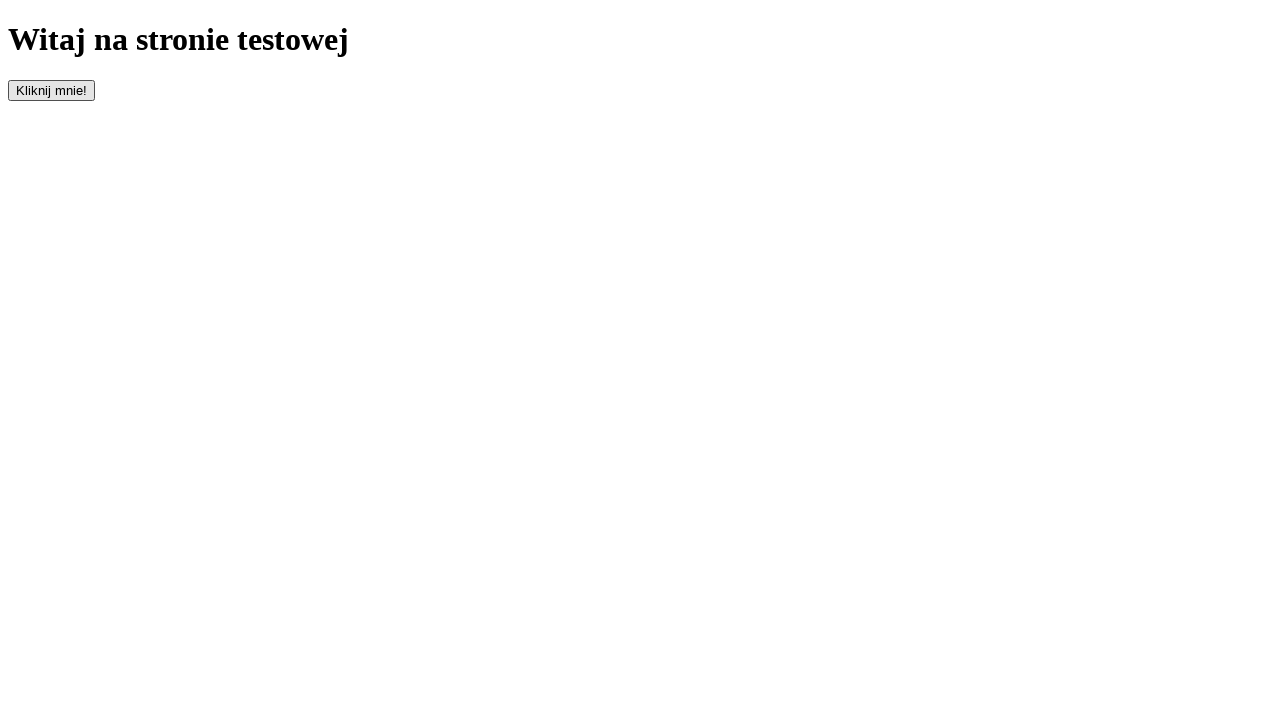

Waited for paragraph element to appear
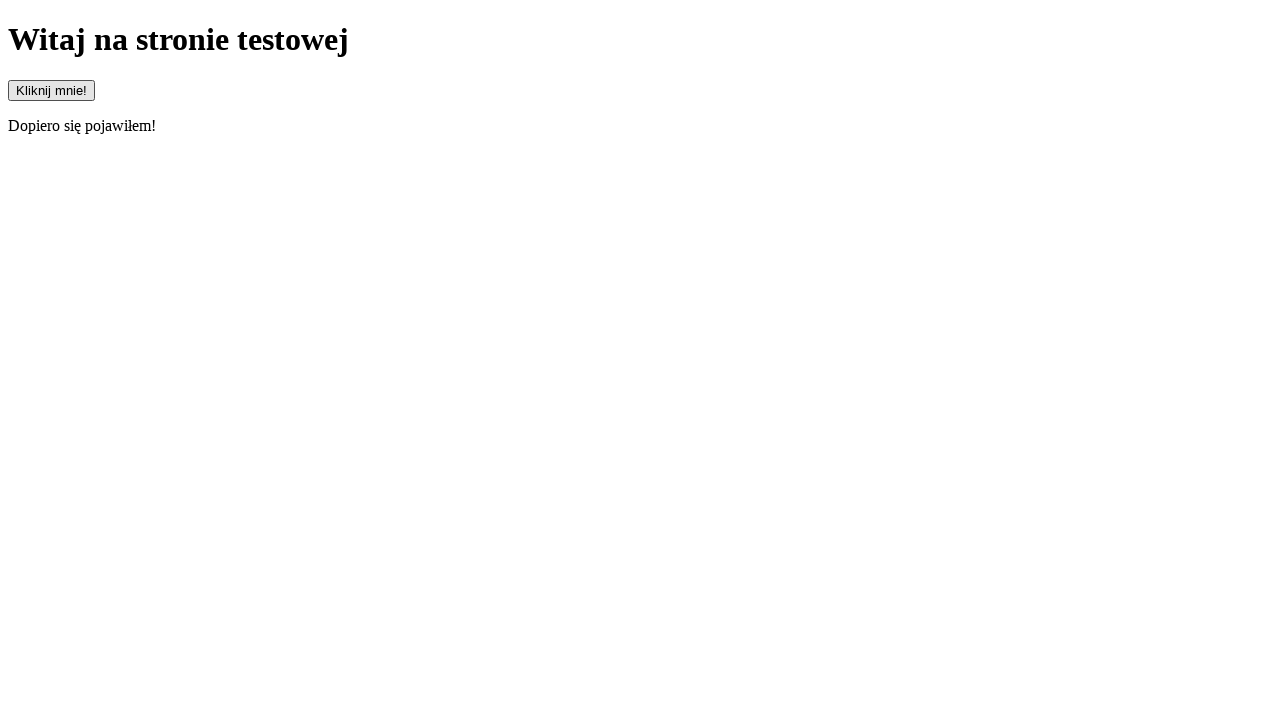

Retrieved text content from paragraph element
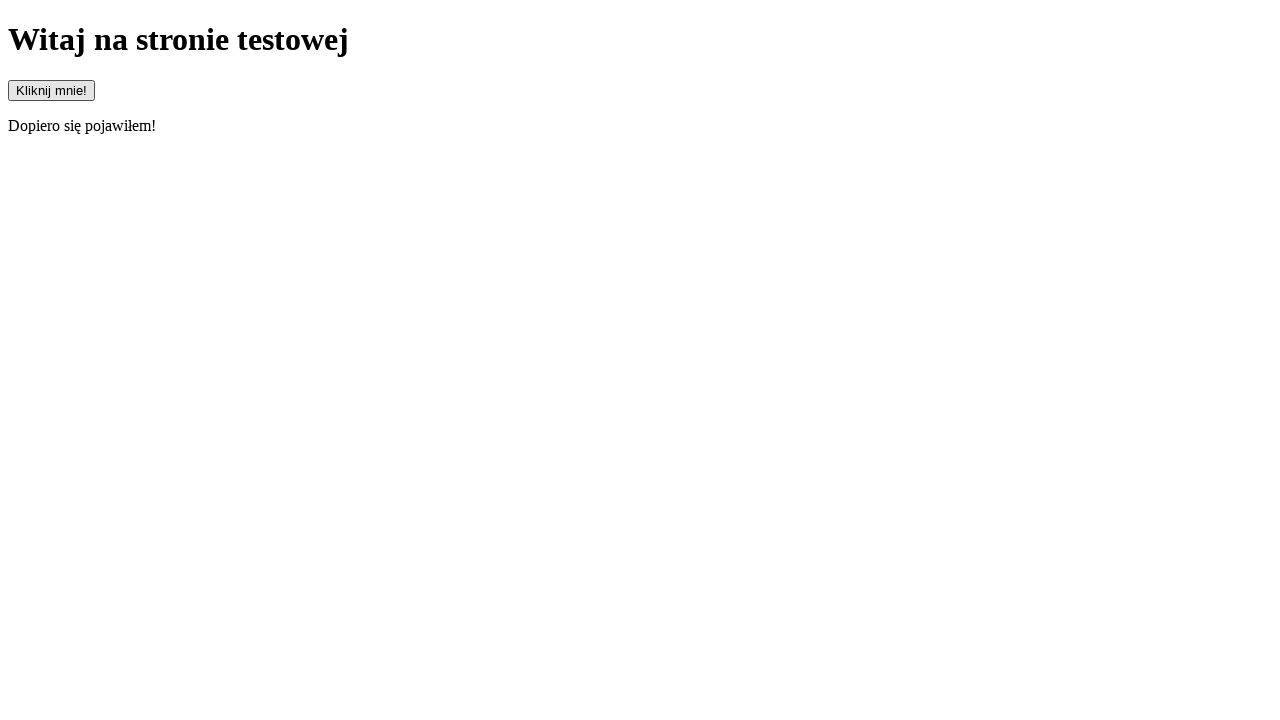

Verified paragraph text matches expected value 'Dopiero się pojawiłem!'
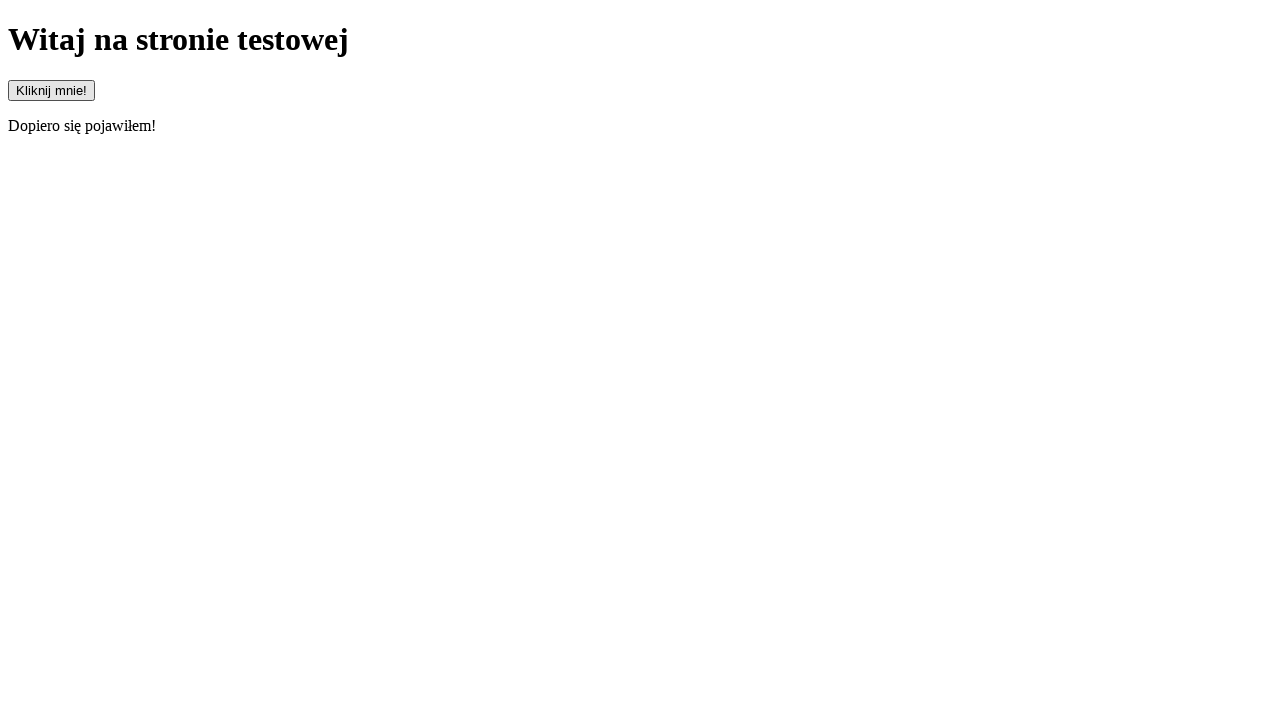

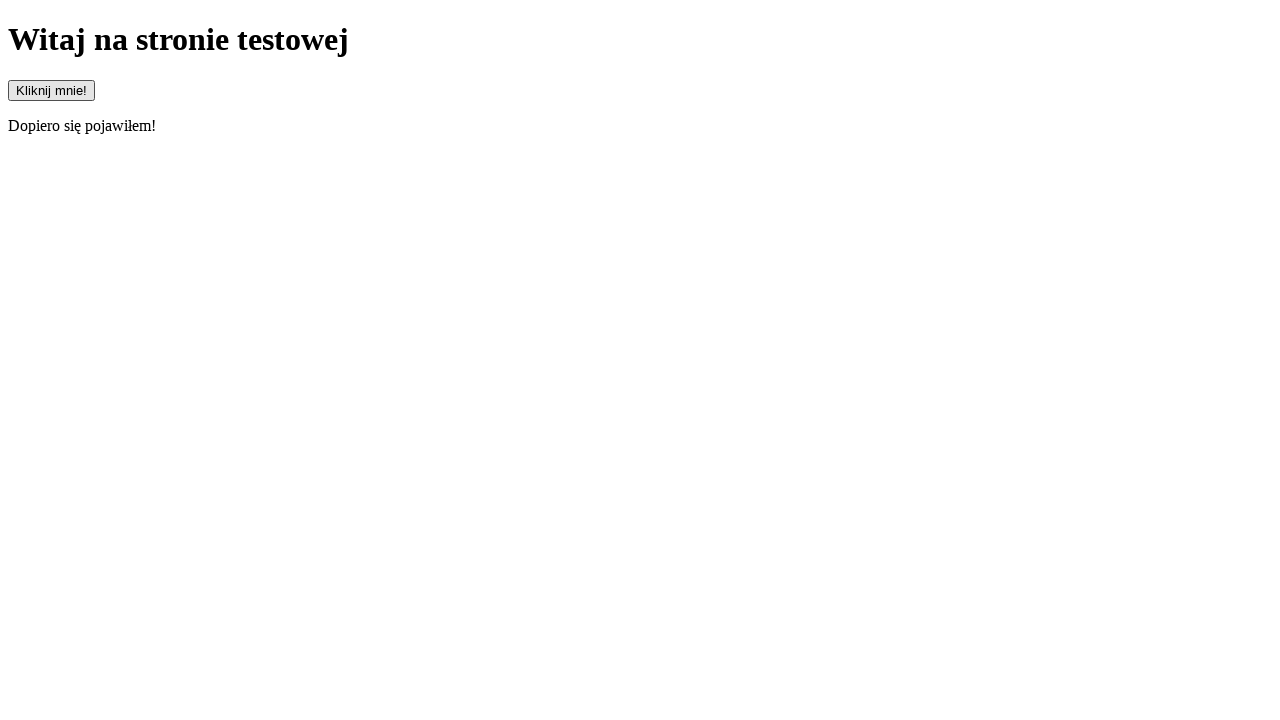